Tests contact form validation by clicking submit without filling fields, verifying error messages appear, then filling mandatory fields and submitting

Starting URL: https://jupiter.cloud.planittesting.com/

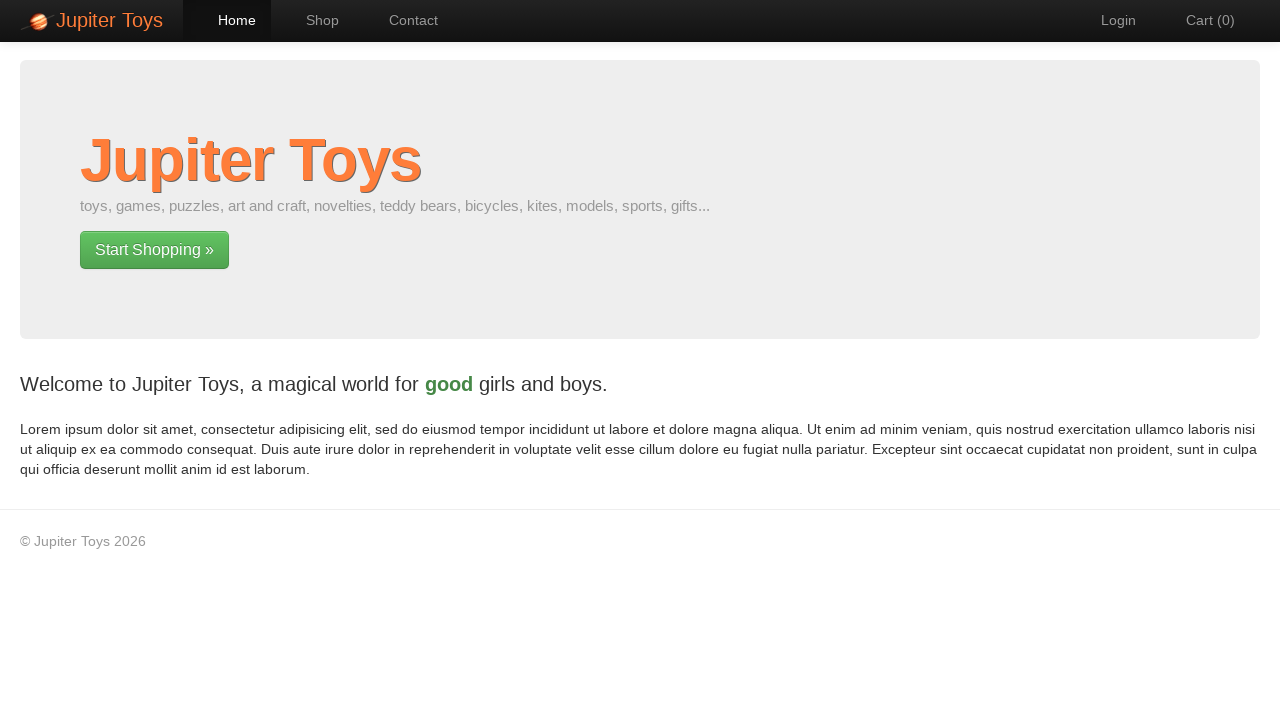

Clicked navigation link to contact page at (404, 20) on xpath=//li[@id='nav-contact']/a
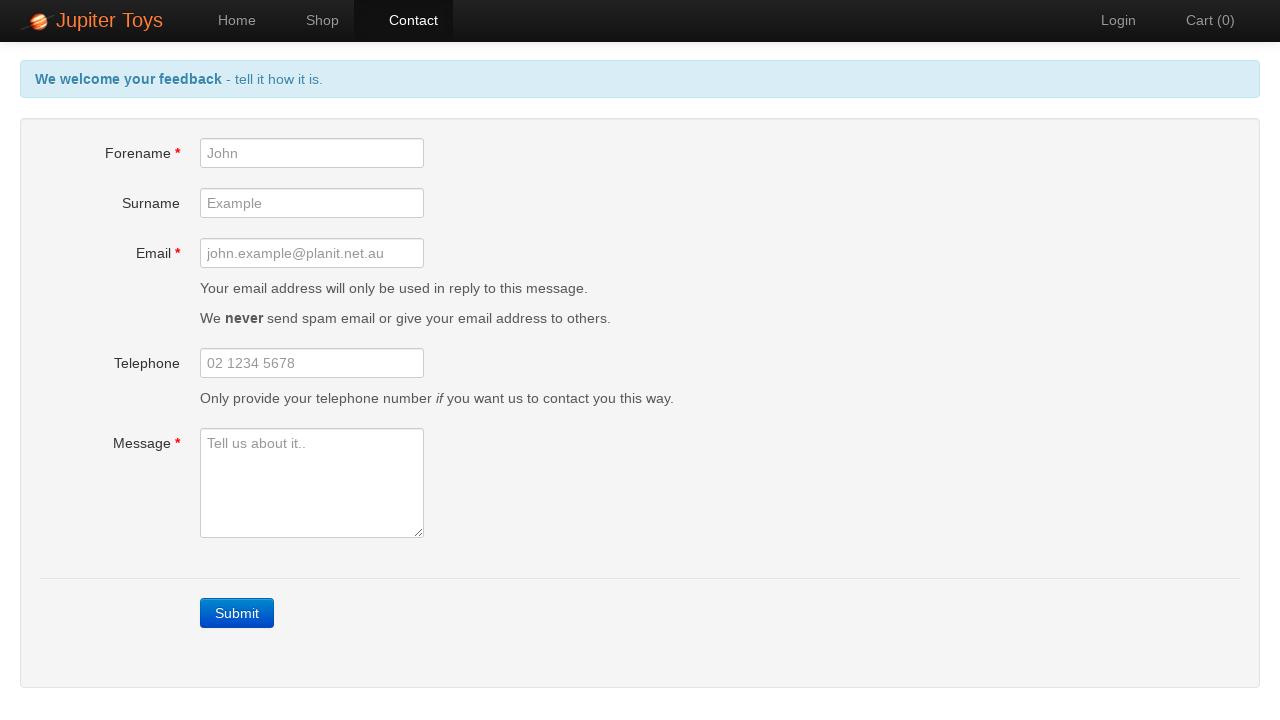

Clicked submit button without filling fields at (237, 613) on xpath=//div[@class='form-actions']/a
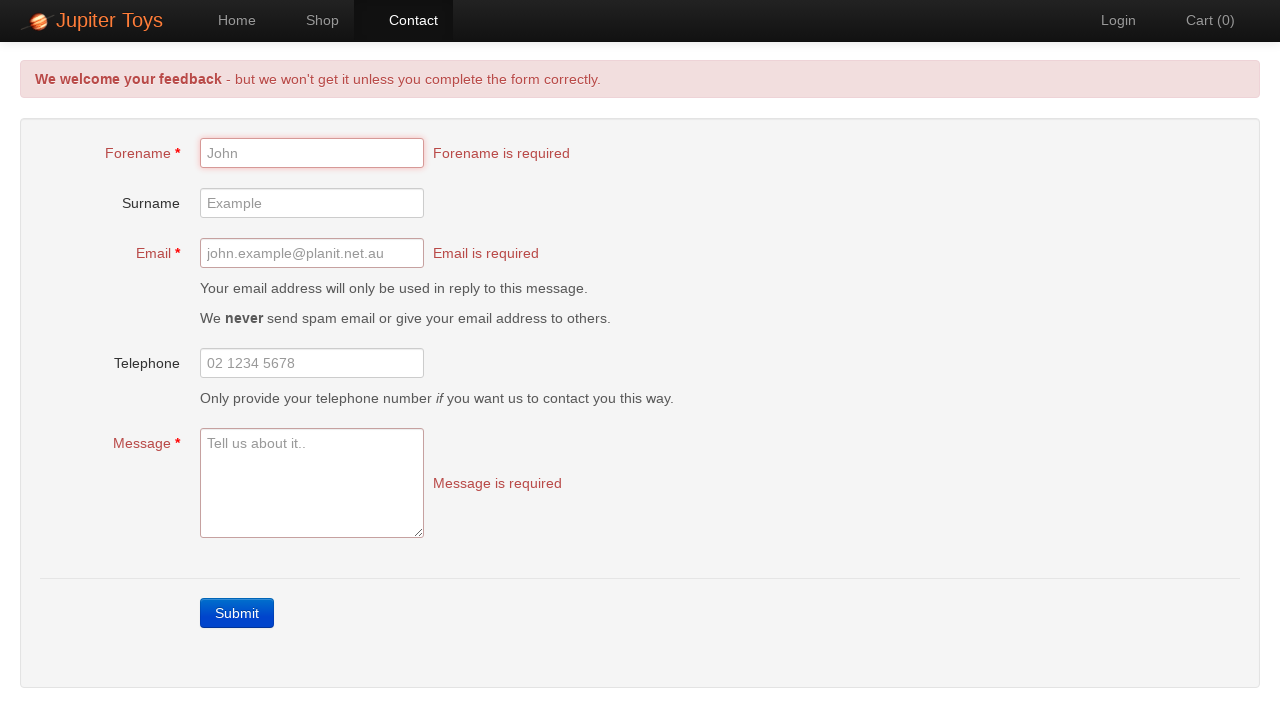

Forename error message appeared
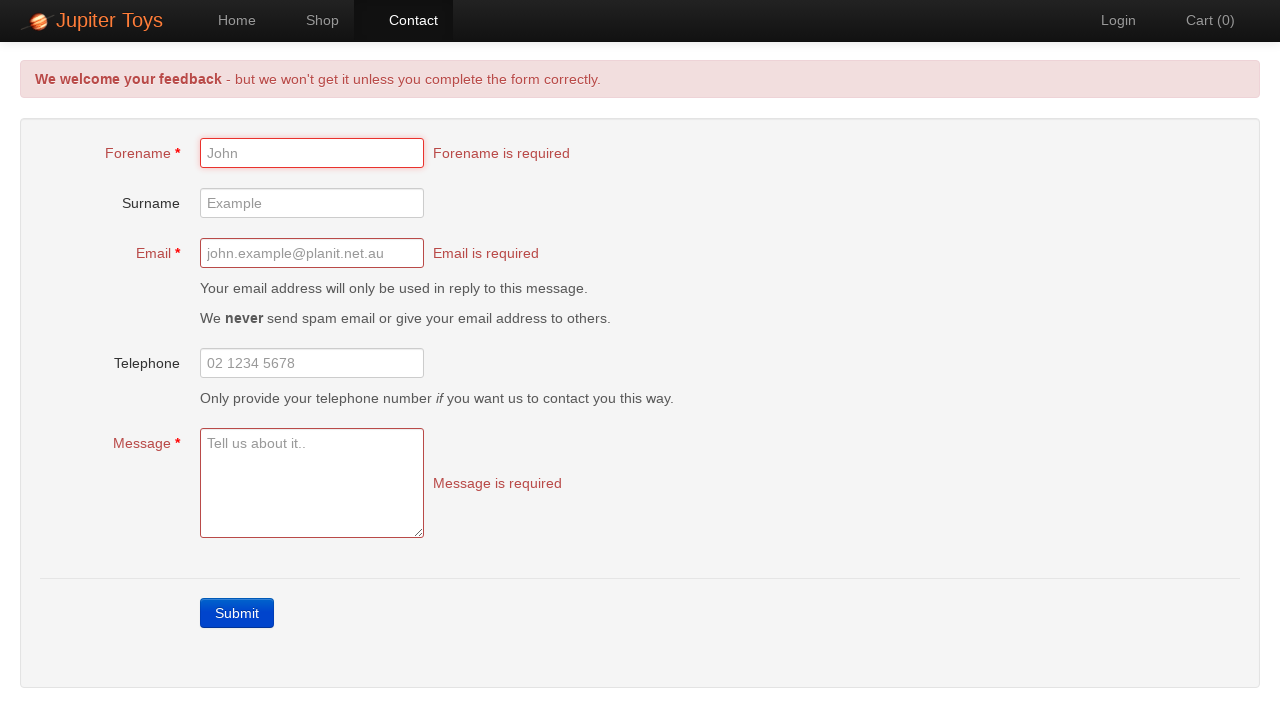

Email error message appeared
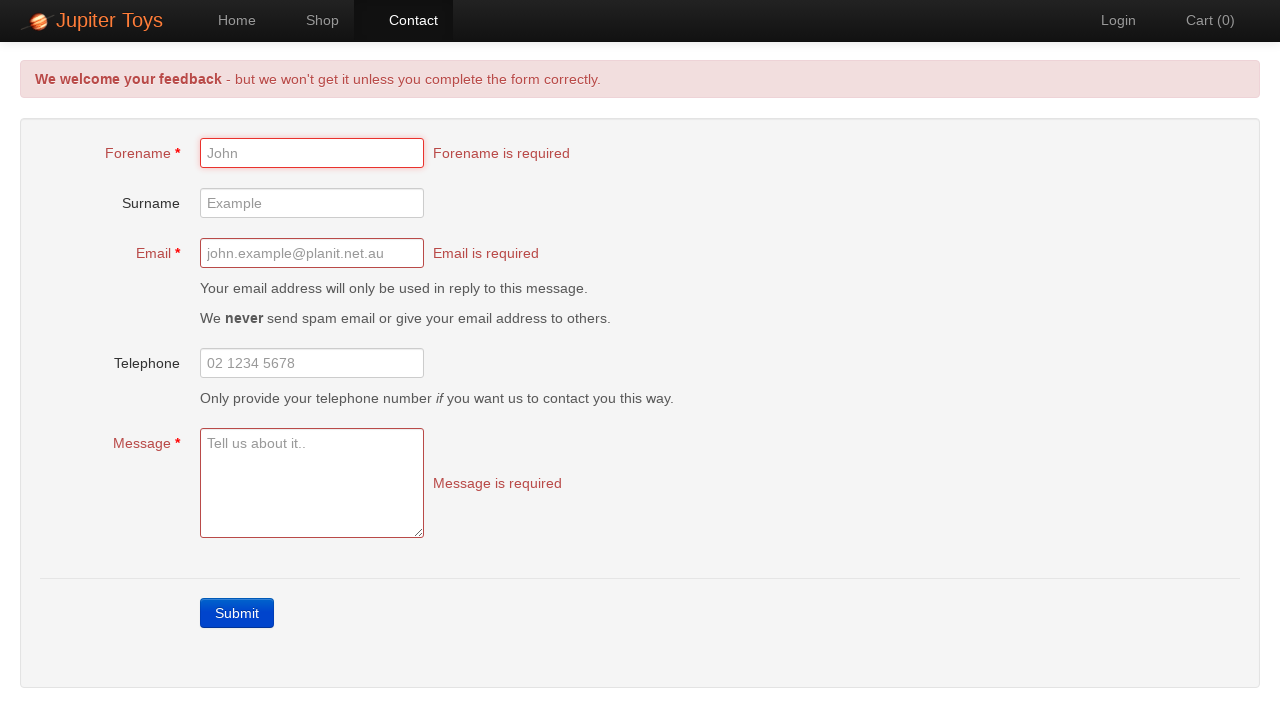

Message error message appeared
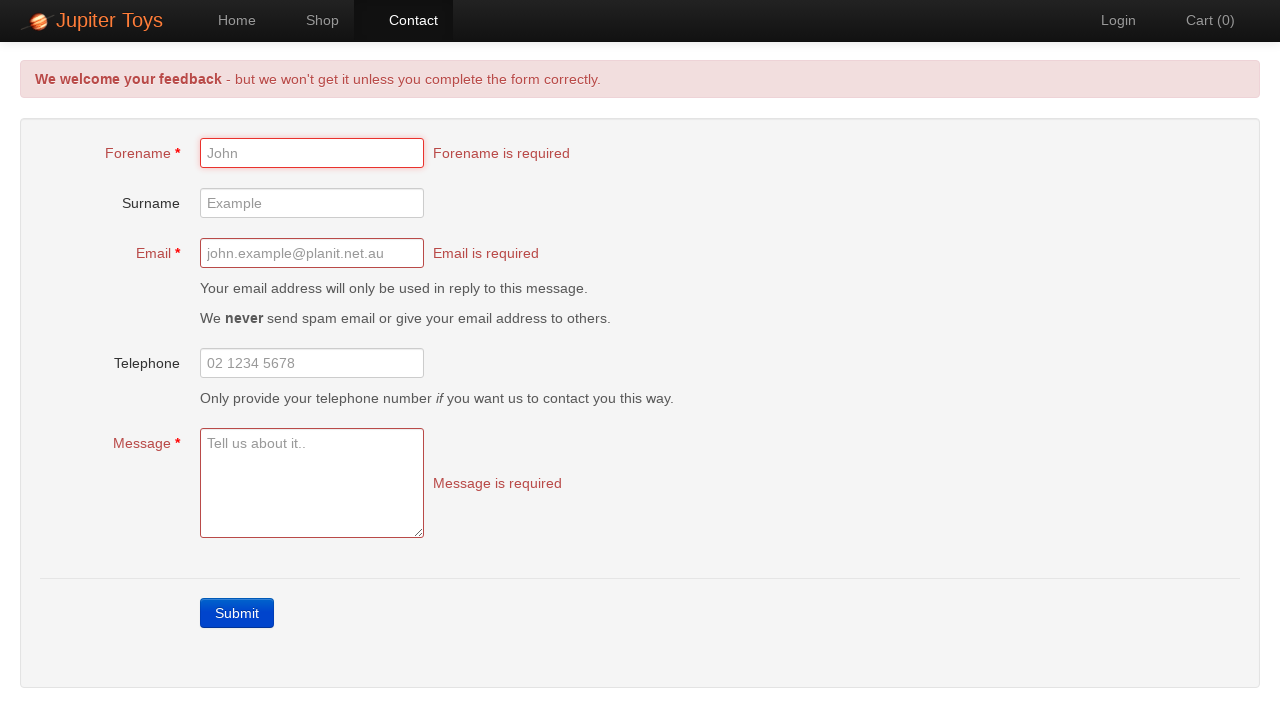

Filled forename field with 'John' on //input[@id='forename']
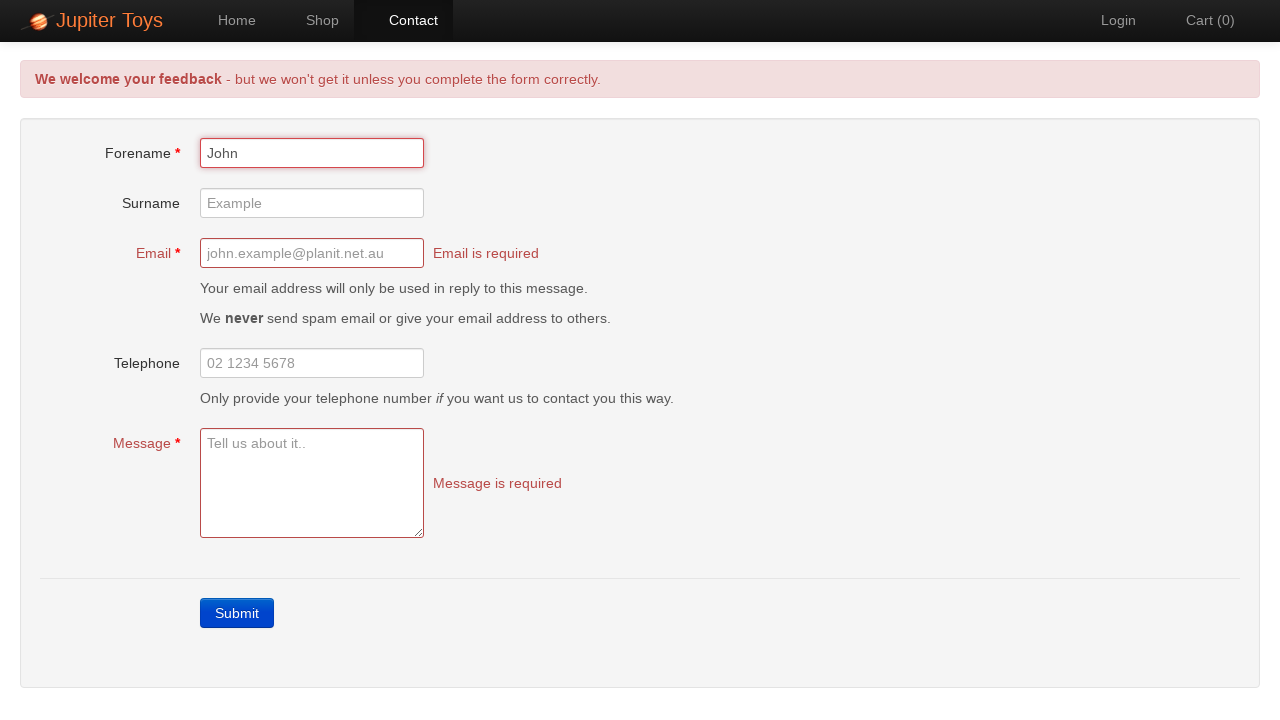

Filled email field with 'John.example@planit.net.au' on //input[@id='email']
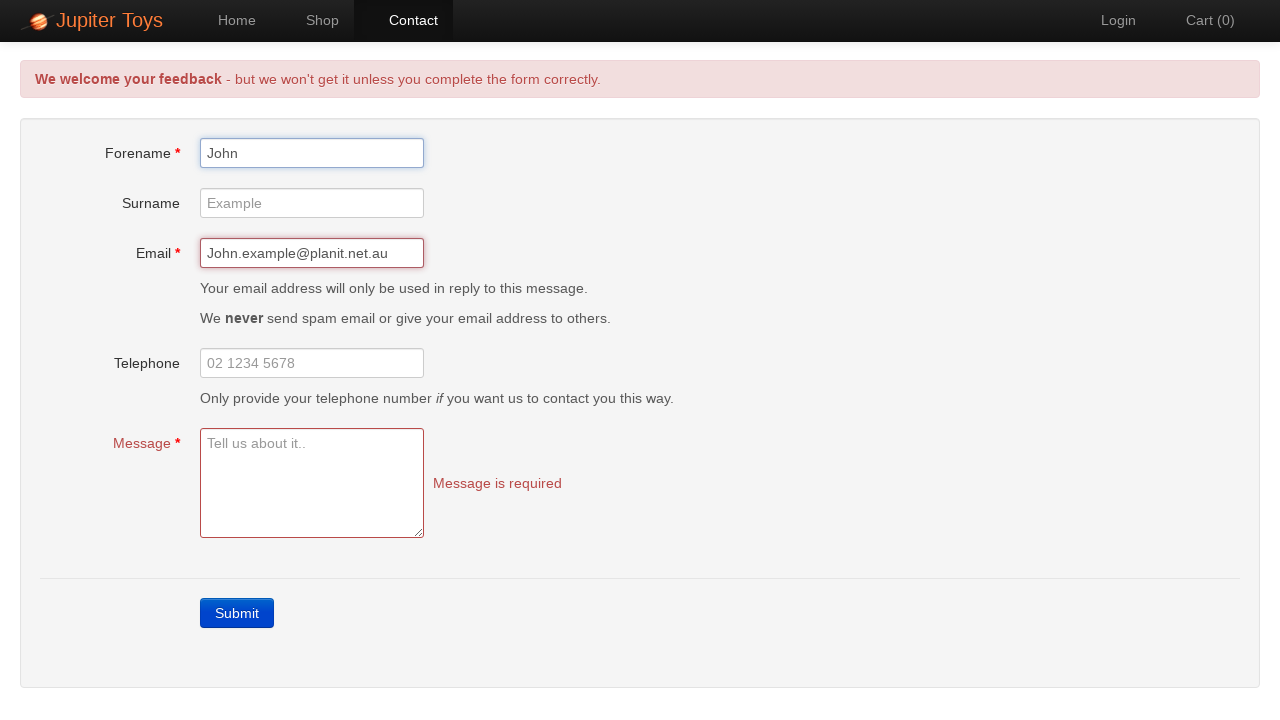

Filled message field with 'They are great!' on //textarea[@id='message']
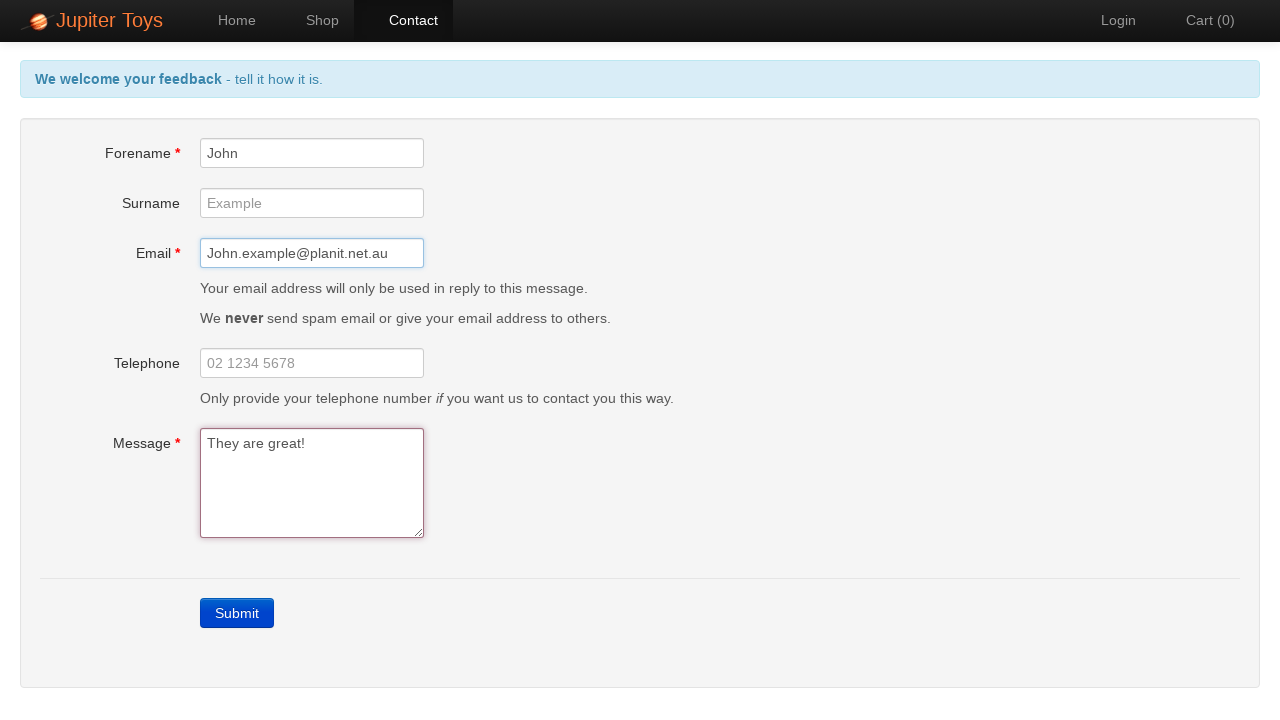

Clicked submit button to submit contact form with mandatory fields filled at (237, 613) on xpath=//div[@class='form-actions']/a
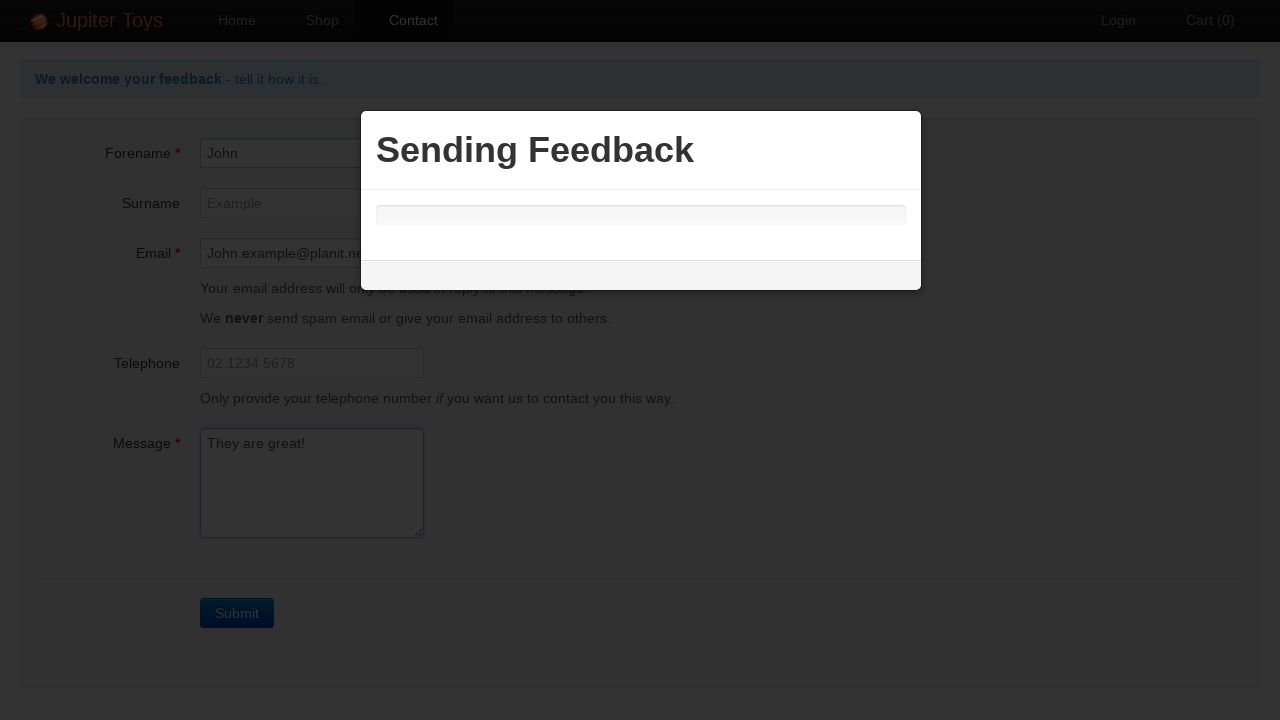

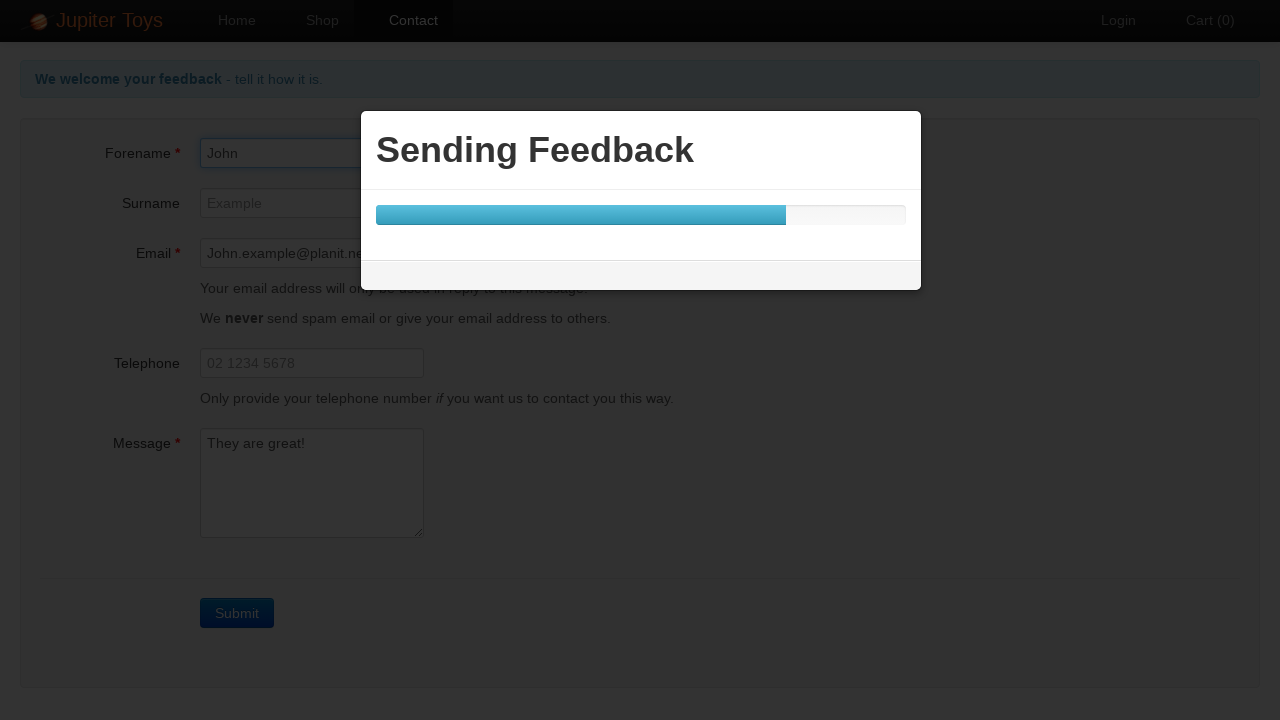